Tests clearing the complete state of all items by checking and unchecking toggle-all

Starting URL: https://demo.playwright.dev/todomvc

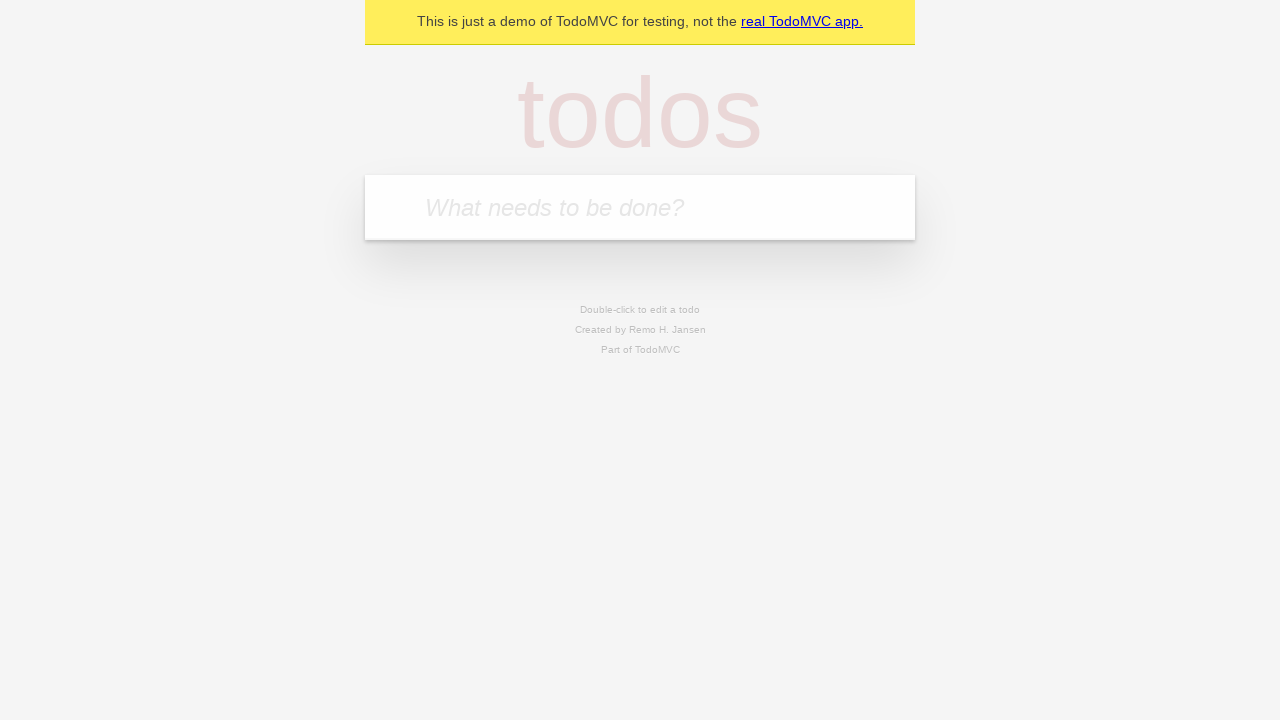

Filled new todo input with 'buy some cheese' on .new-todo
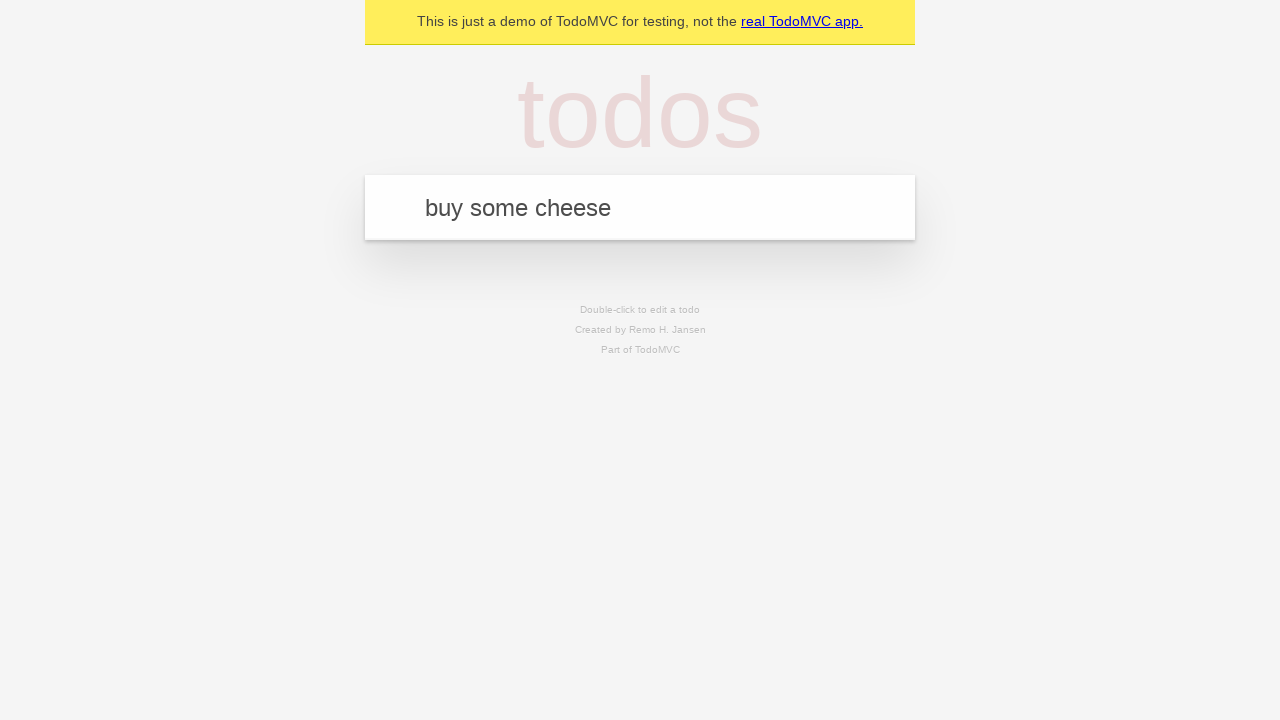

Pressed Enter to create first todo item on .new-todo
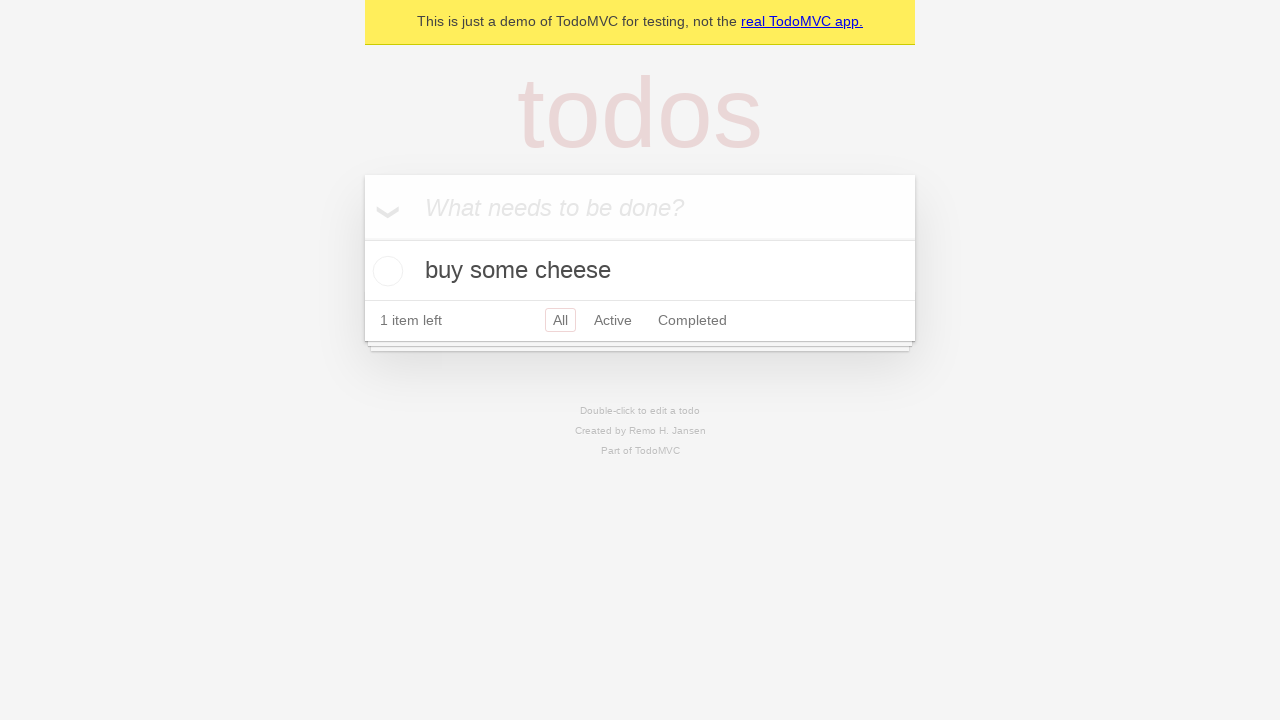

Filled new todo input with 'feed the cat' on .new-todo
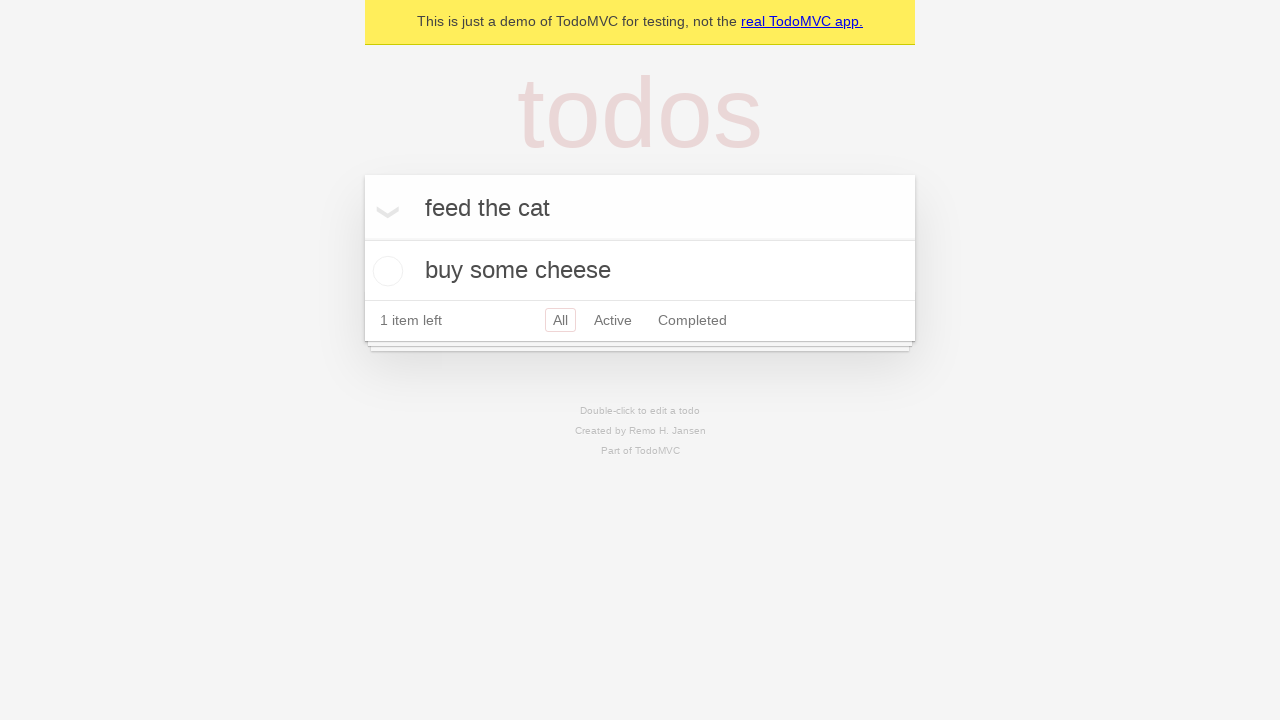

Pressed Enter to create second todo item on .new-todo
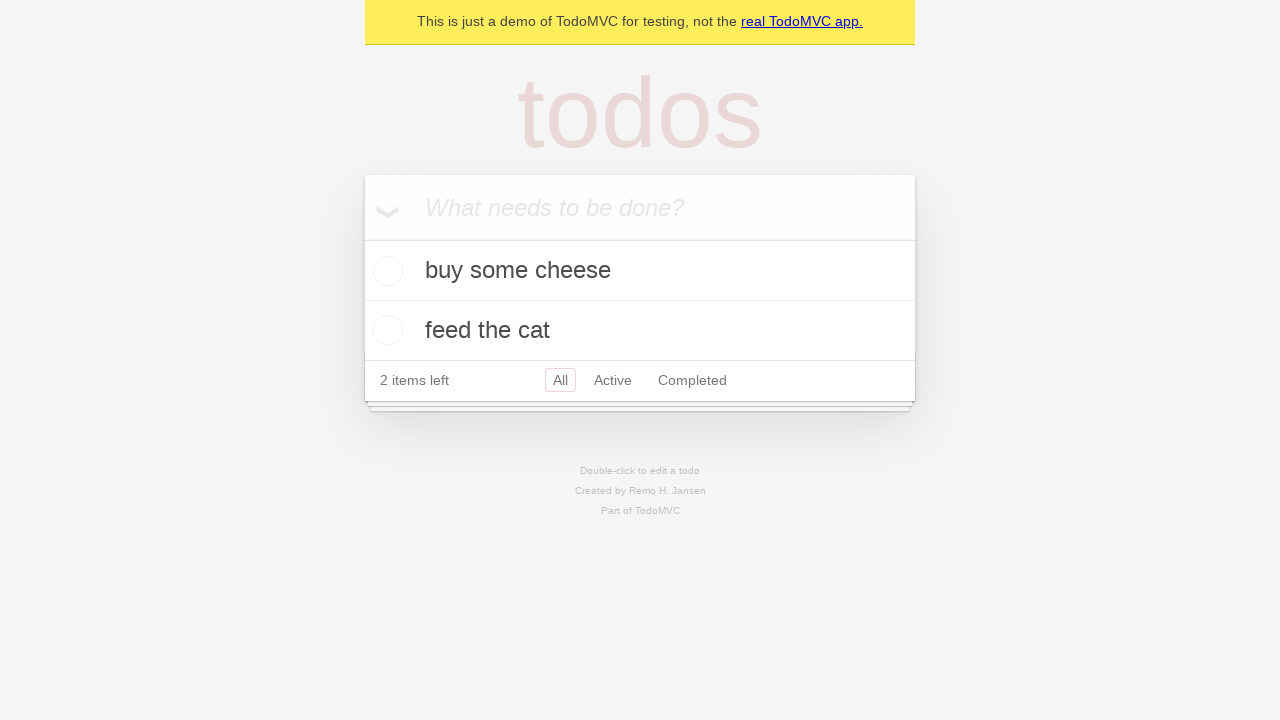

Filled new todo input with 'book a doctors appointment' on .new-todo
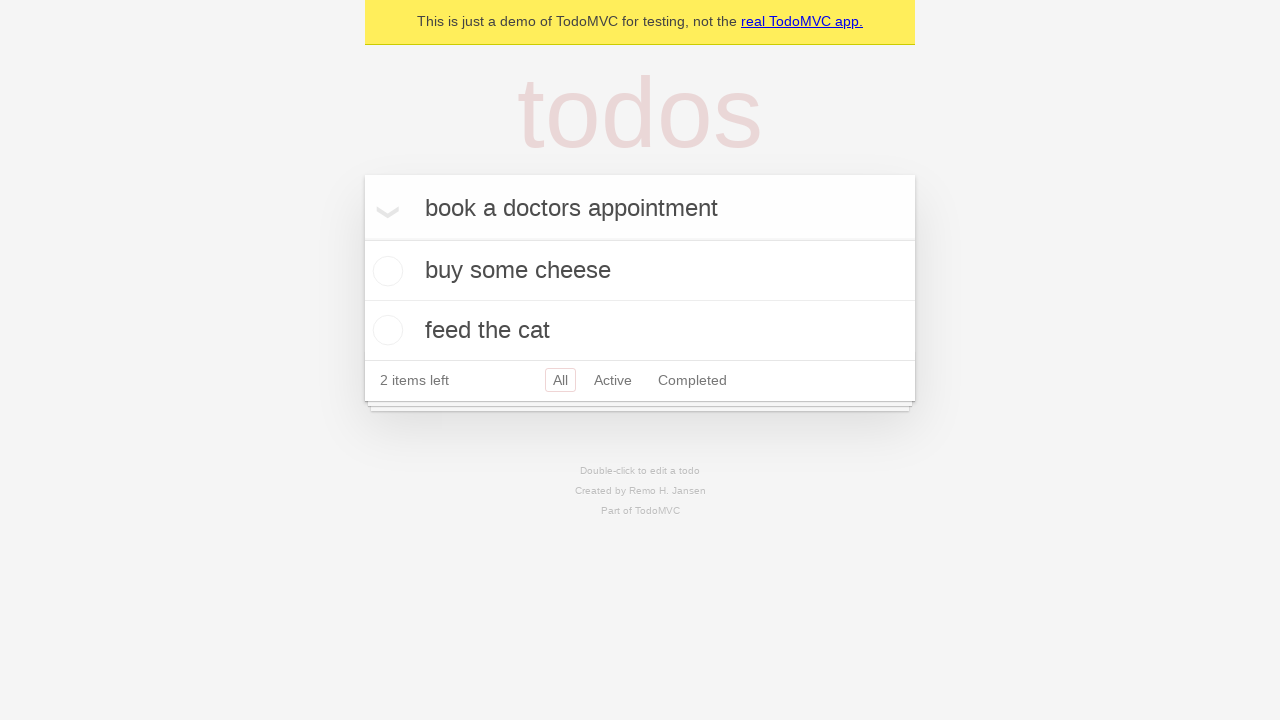

Pressed Enter to create third todo item on .new-todo
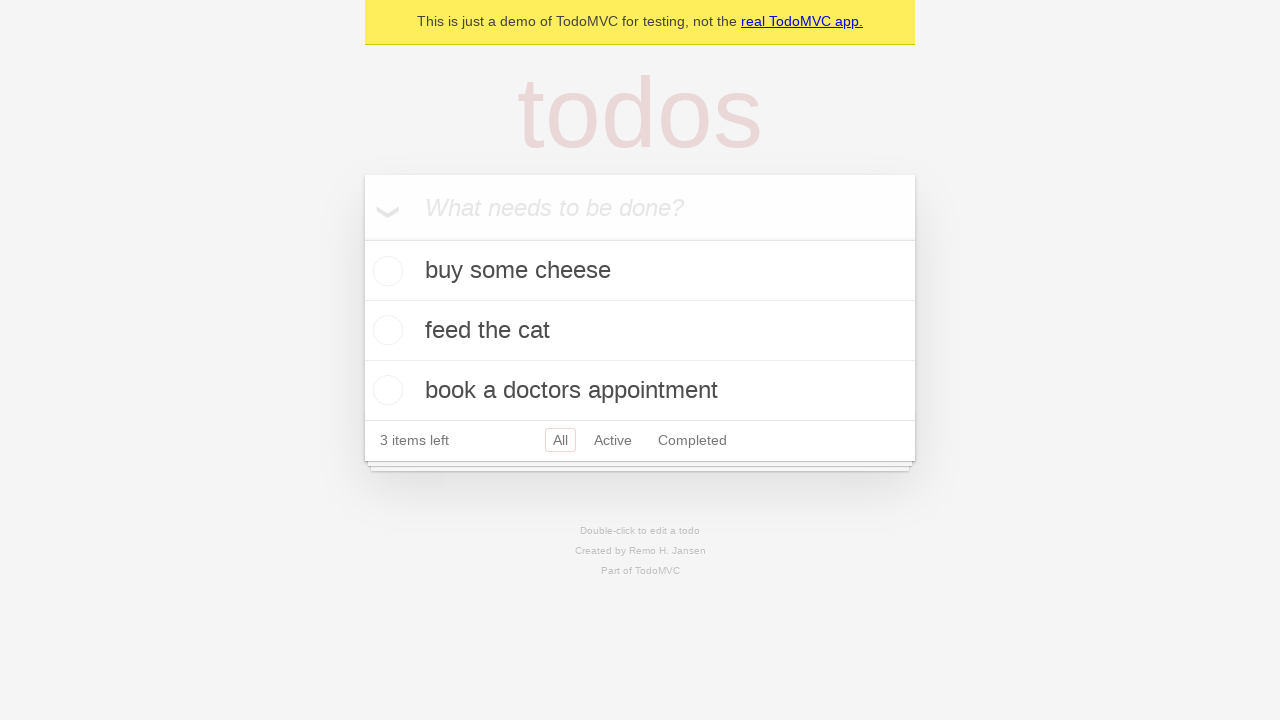

Checked toggle-all to mark all items as complete at (362, 238) on .toggle-all
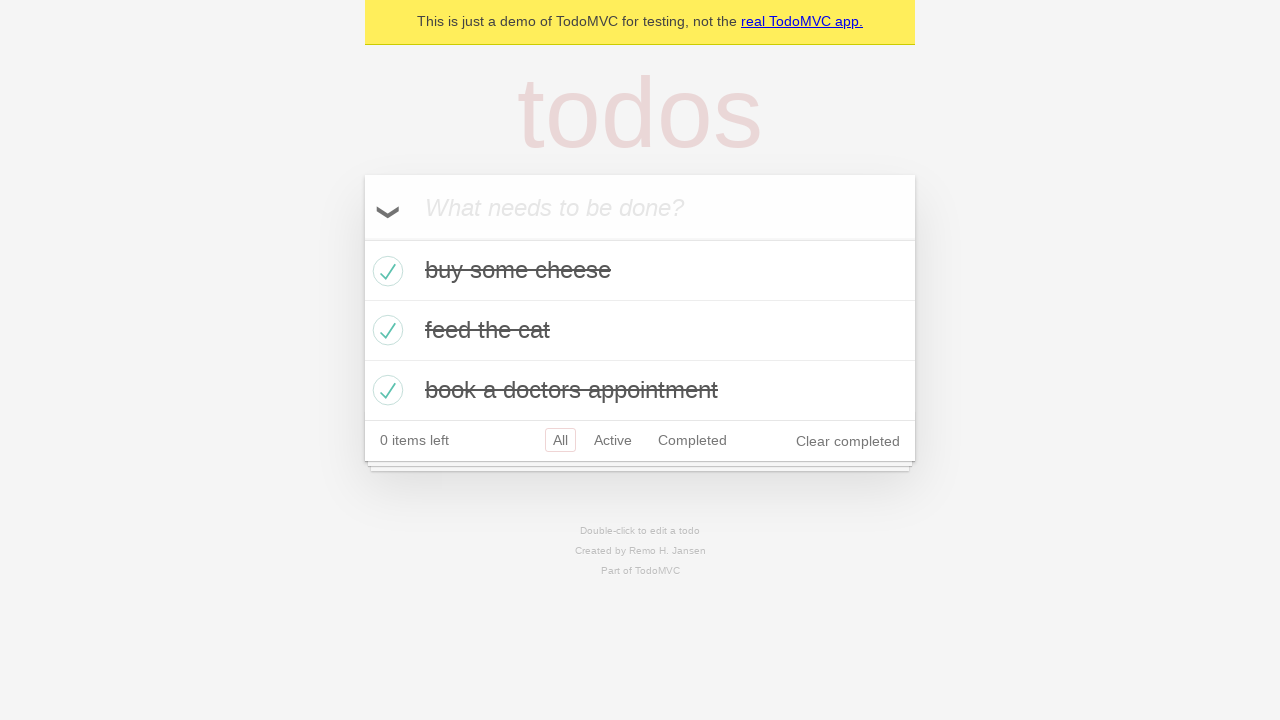

Unchecked toggle-all to mark all items as incomplete at (362, 238) on .toggle-all
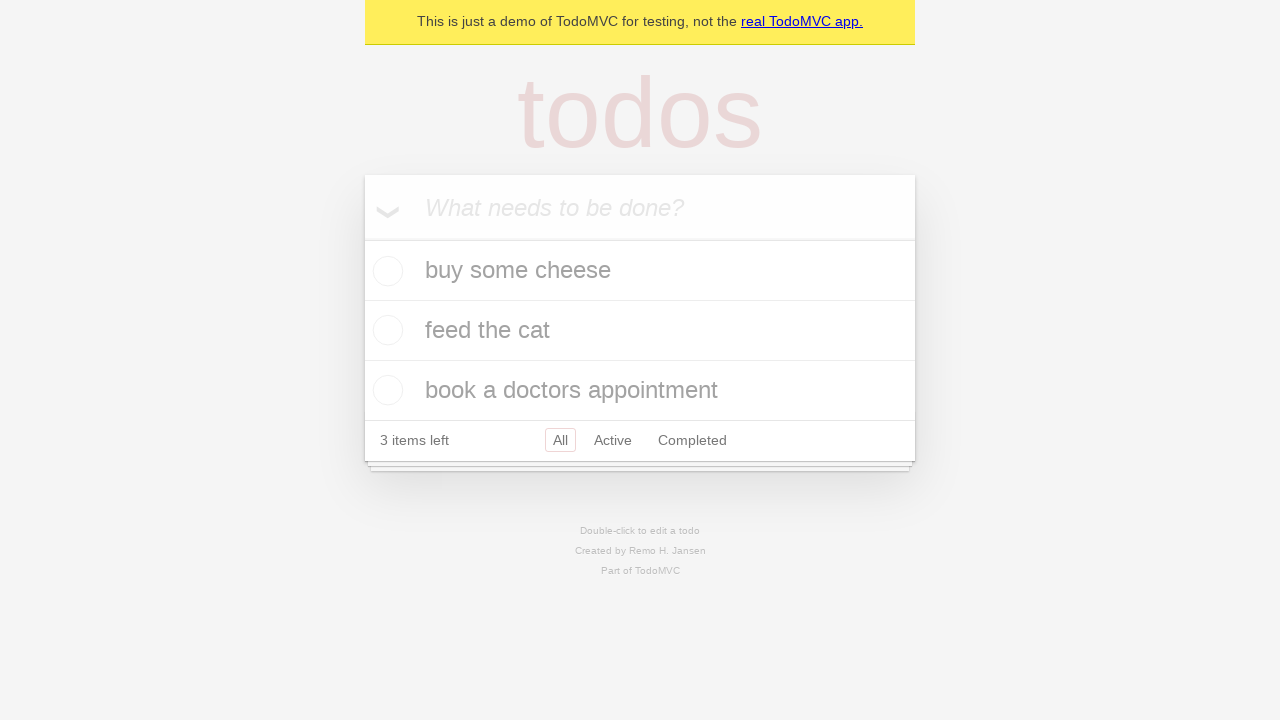

Waited for todo list items to be displayed
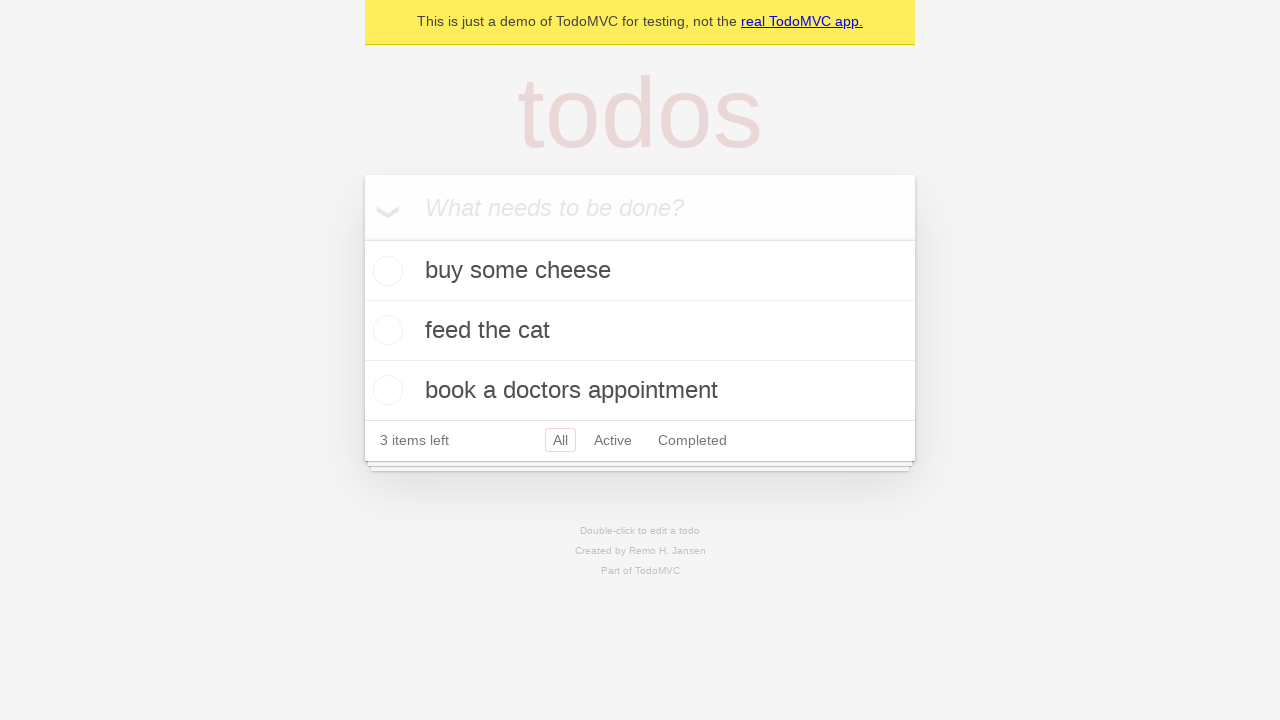

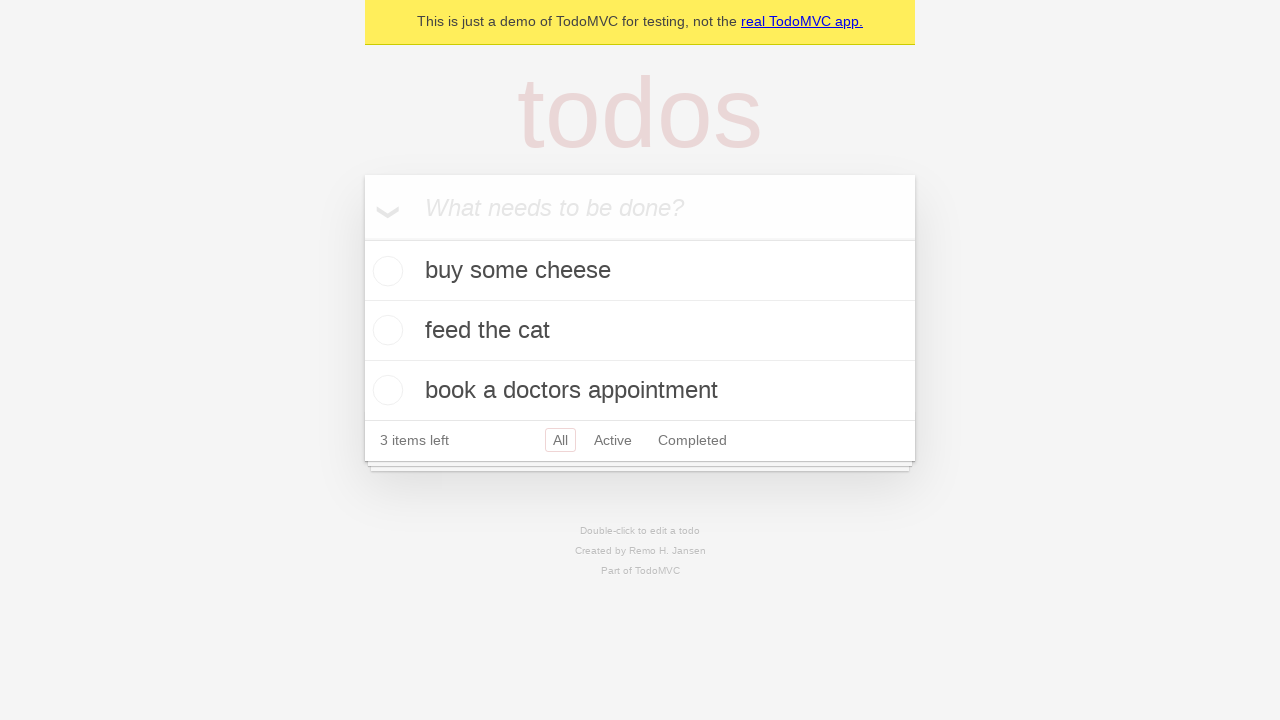